Tests filtering to display only completed items

Starting URL: https://demo.playwright.dev/todomvc

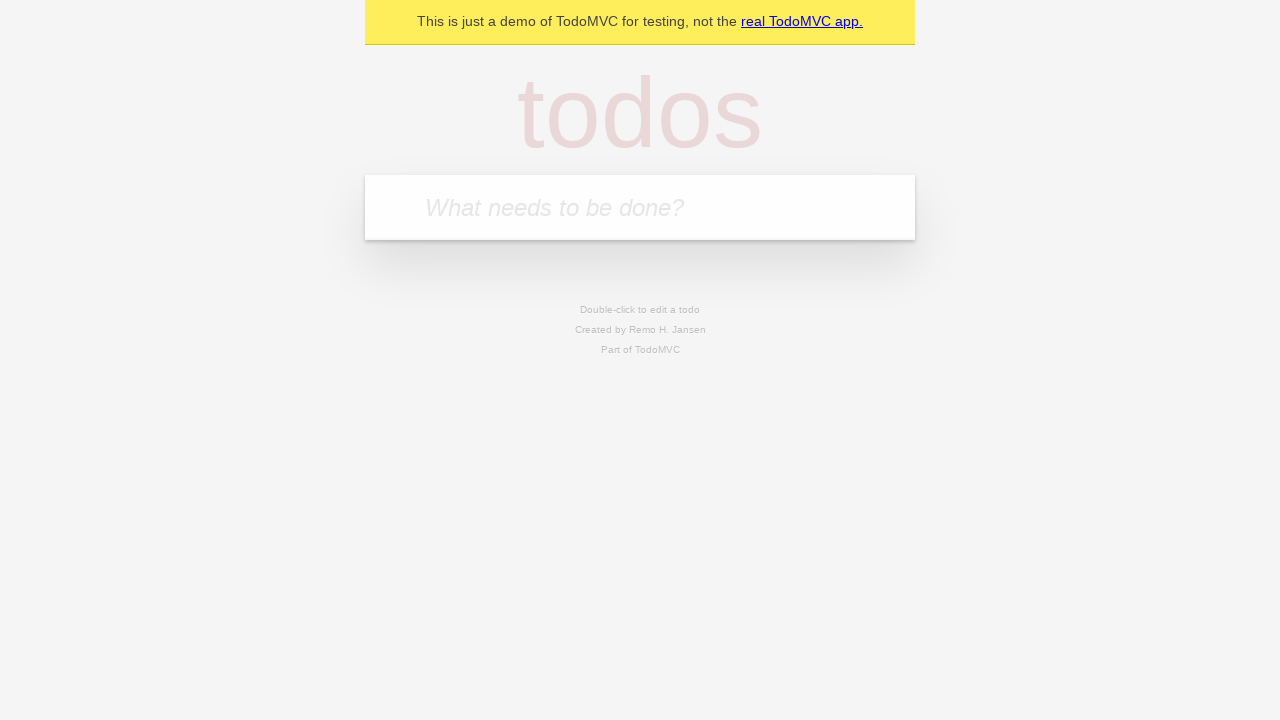

Filled todo input with 'buy some cheese' on internal:attr=[placeholder="What needs to be done?"i]
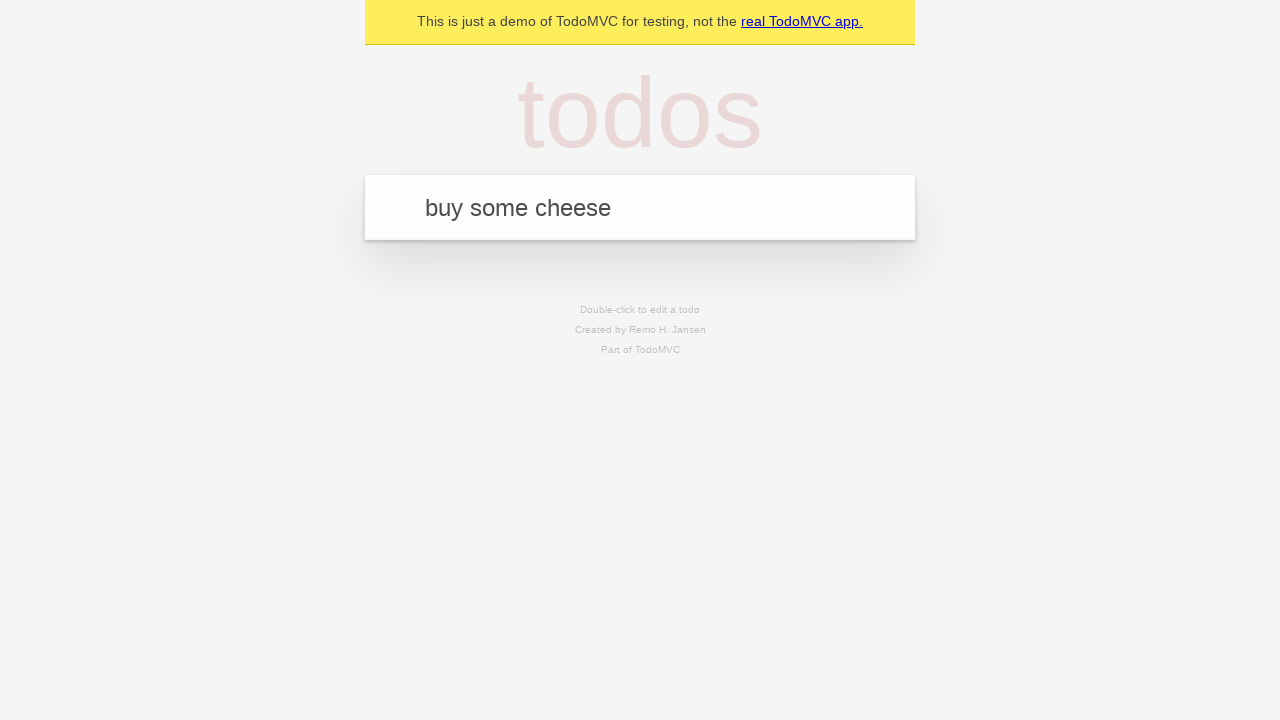

Pressed Enter to add first todo on internal:attr=[placeholder="What needs to be done?"i]
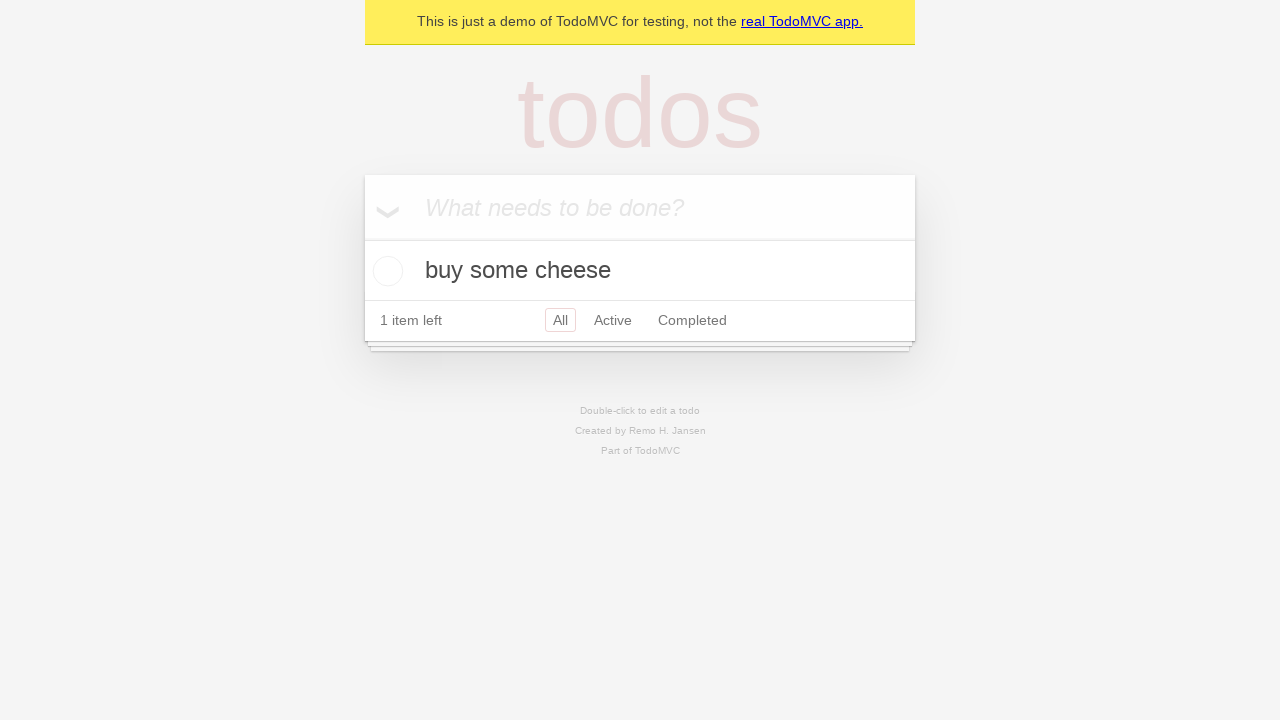

Filled todo input with 'feed the cat' on internal:attr=[placeholder="What needs to be done?"i]
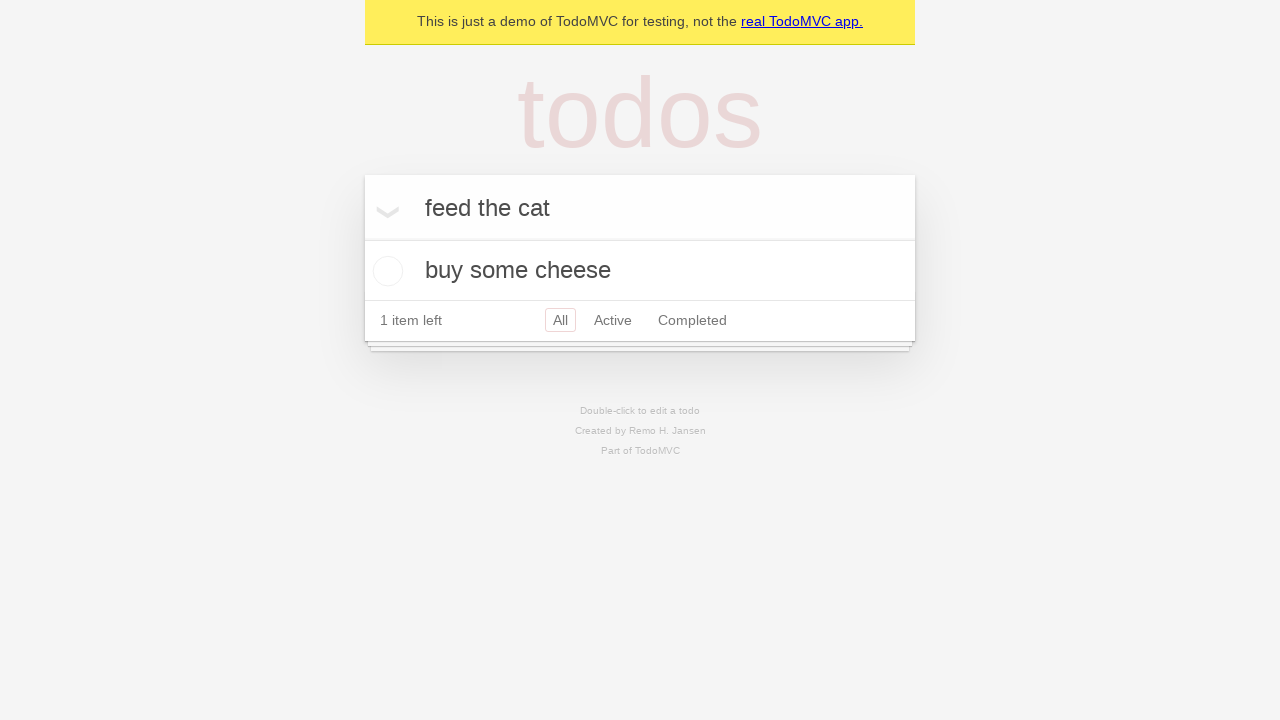

Pressed Enter to add second todo on internal:attr=[placeholder="What needs to be done?"i]
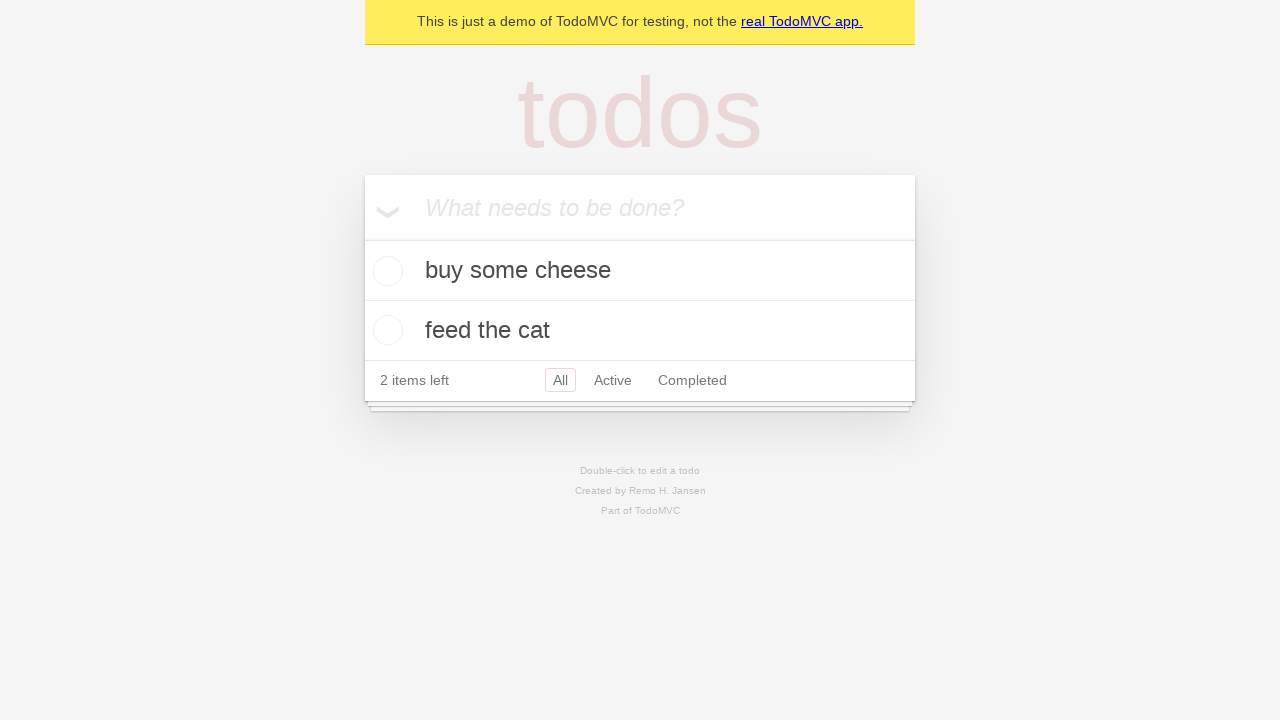

Filled todo input with 'book a doctors appointment' on internal:attr=[placeholder="What needs to be done?"i]
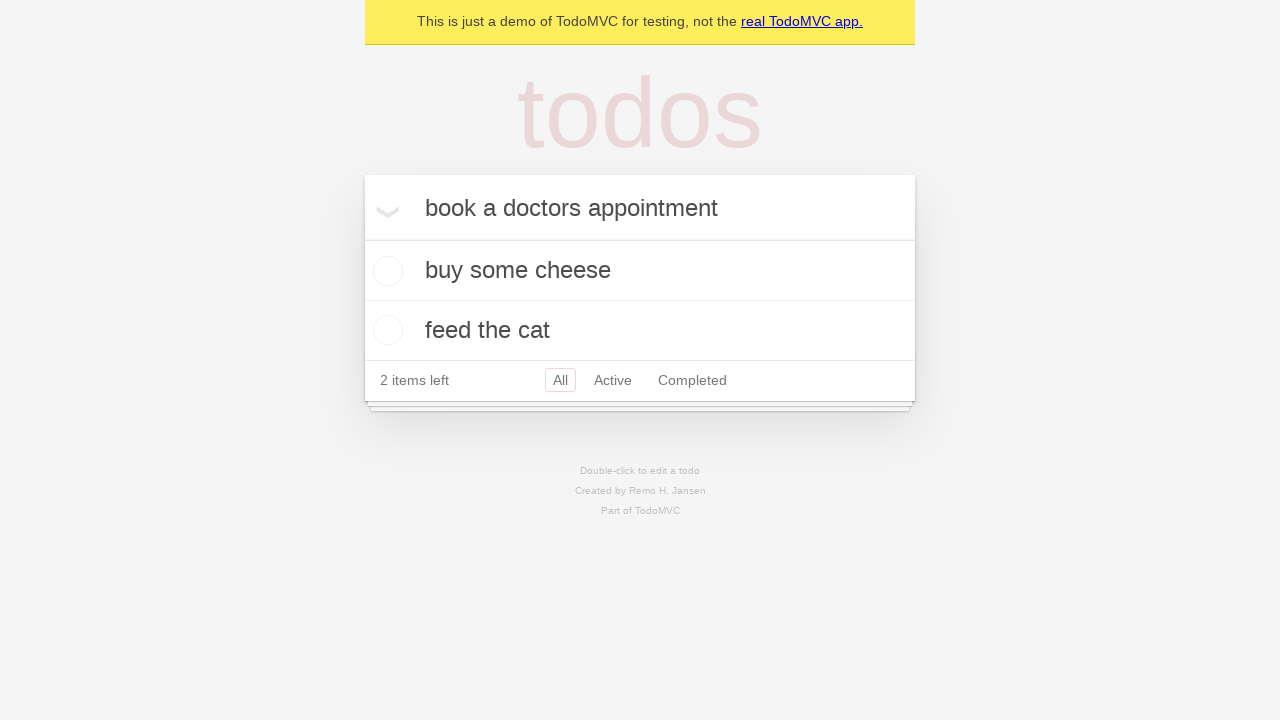

Pressed Enter to add third todo on internal:attr=[placeholder="What needs to be done?"i]
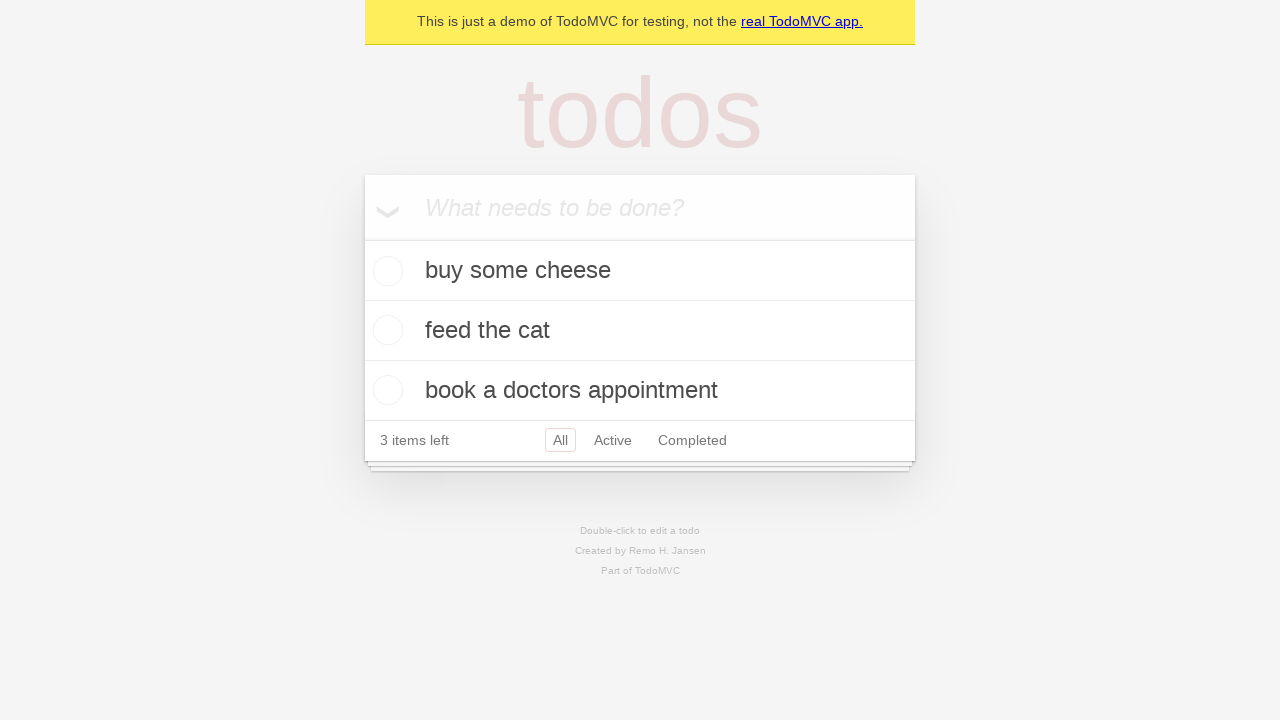

Waited for todo items to load
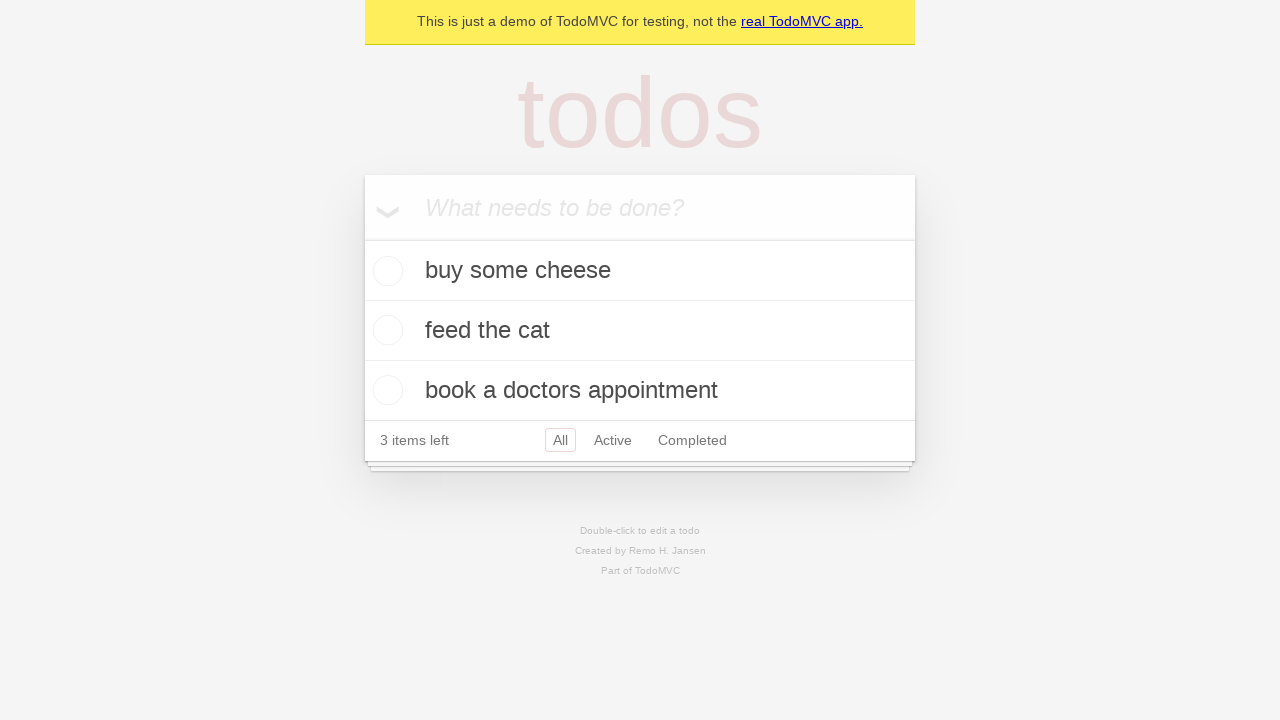

Marked second todo as completed at (385, 330) on internal:testid=[data-testid="todo-item"s] >> nth=1 >> internal:role=checkbox
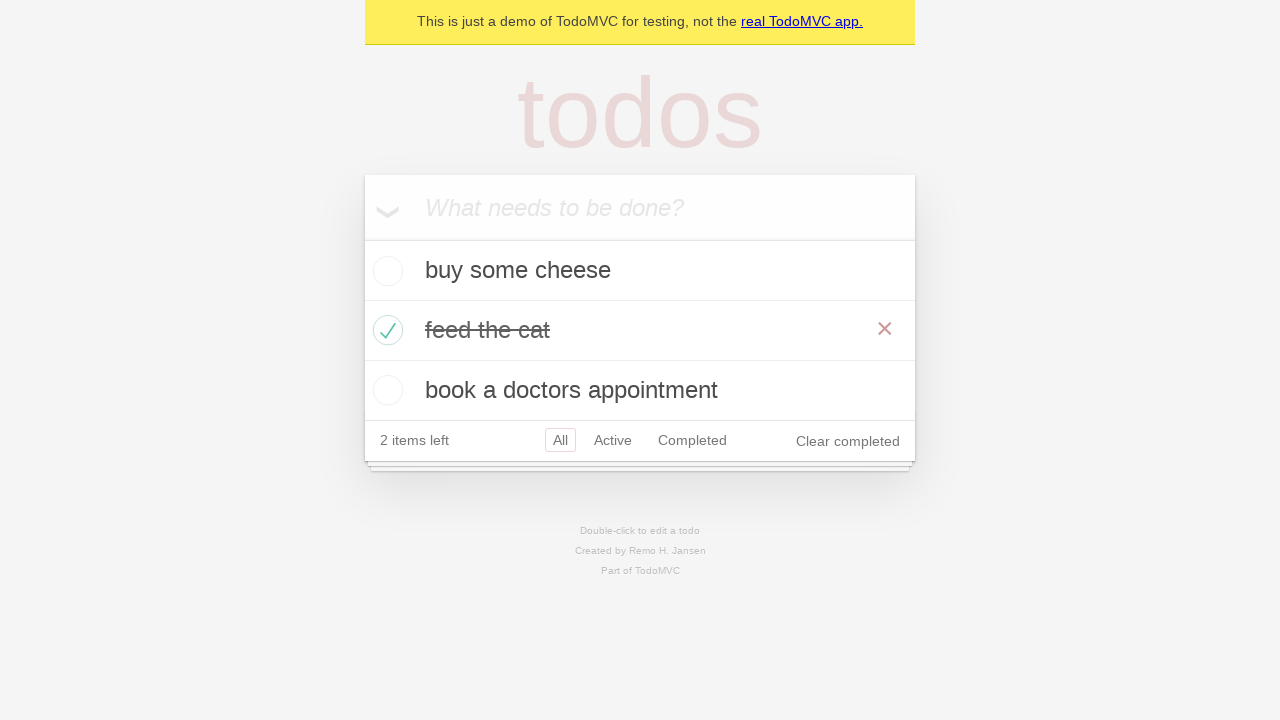

Clicked Completed filter to display only completed items at (692, 440) on internal:role=link[name="Completed"i]
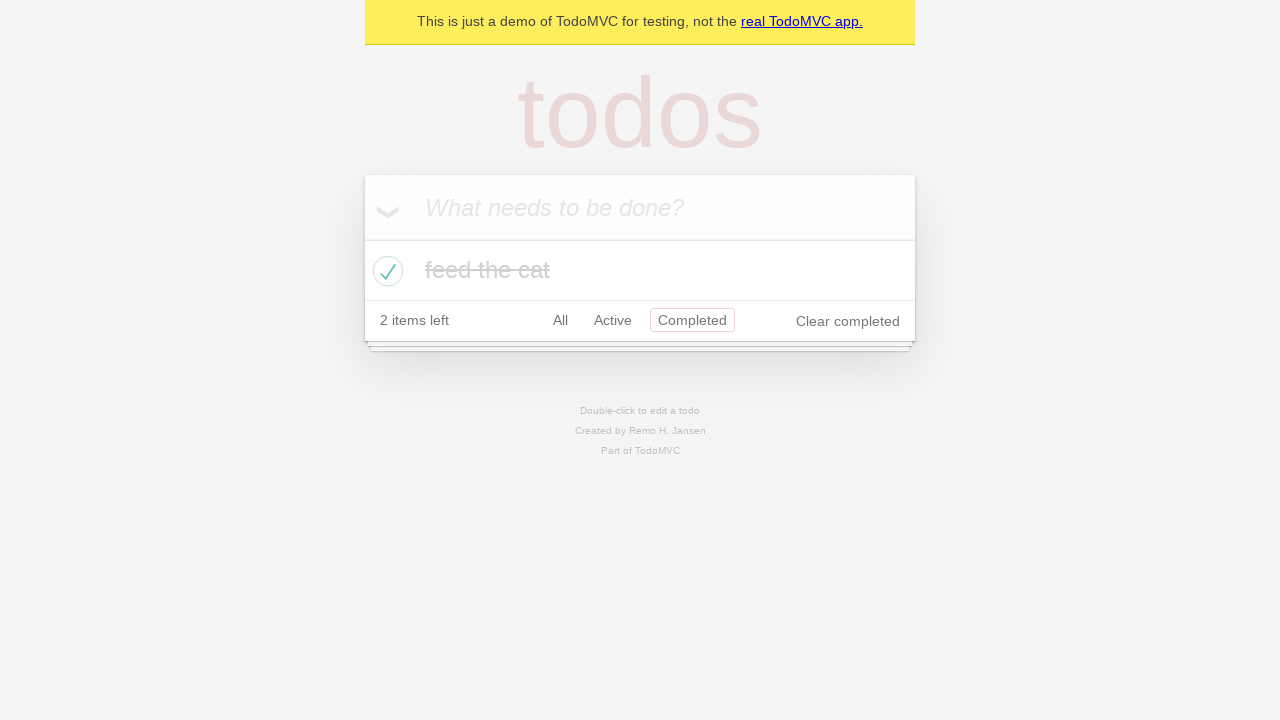

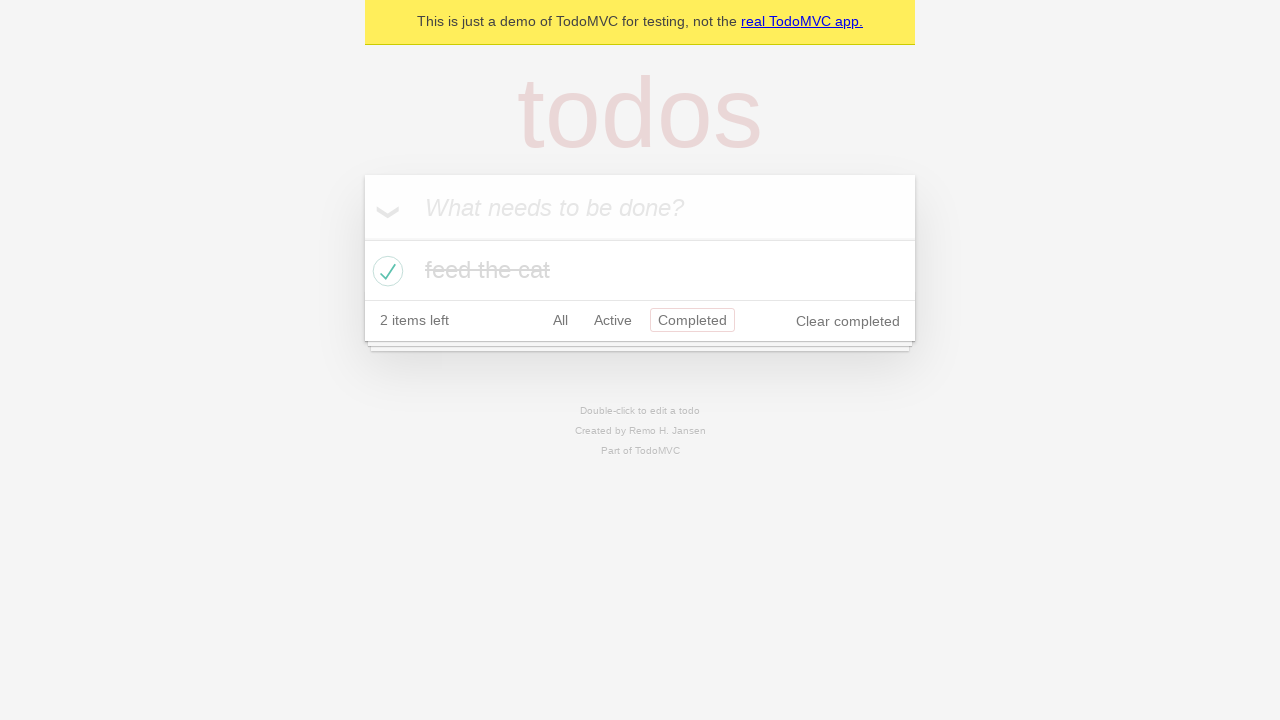